Tests form interactions including filling text fields, clearing inputs, and toggling checkboxes on a practice form page

Starting URL: https://formy-project.herokuapp.com/form

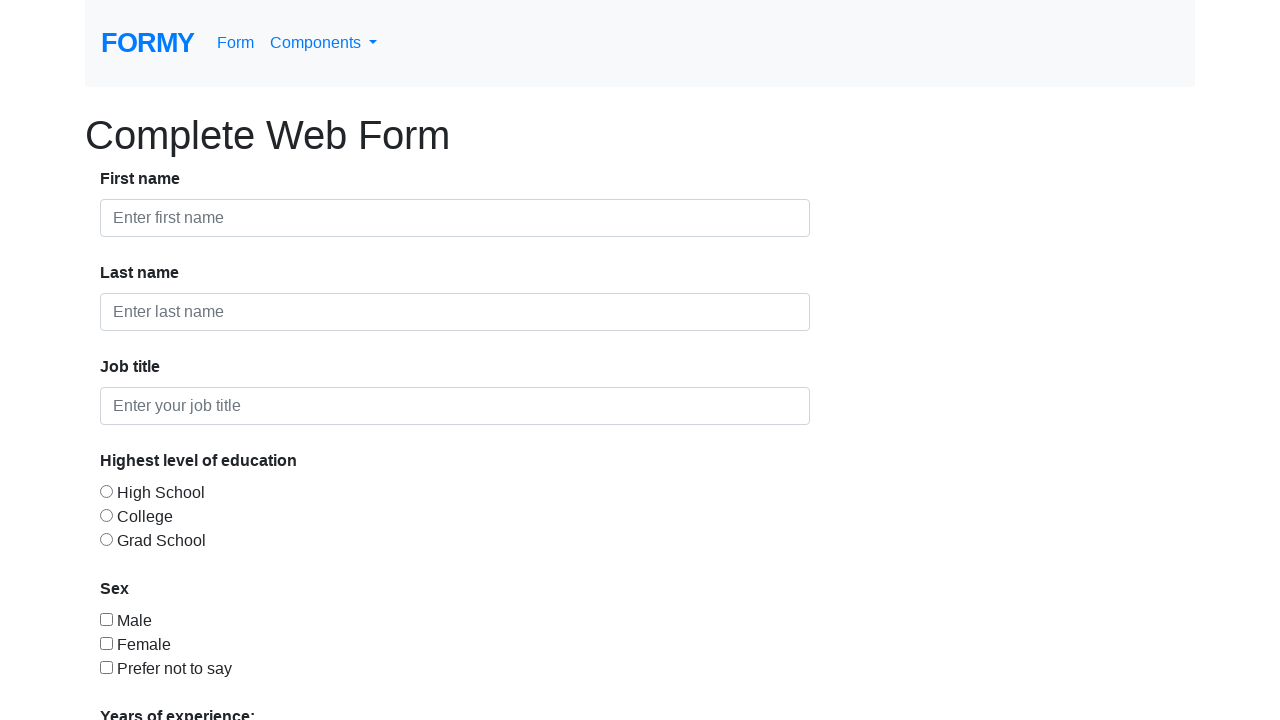

Filled first name field with 'Test' on #first-name
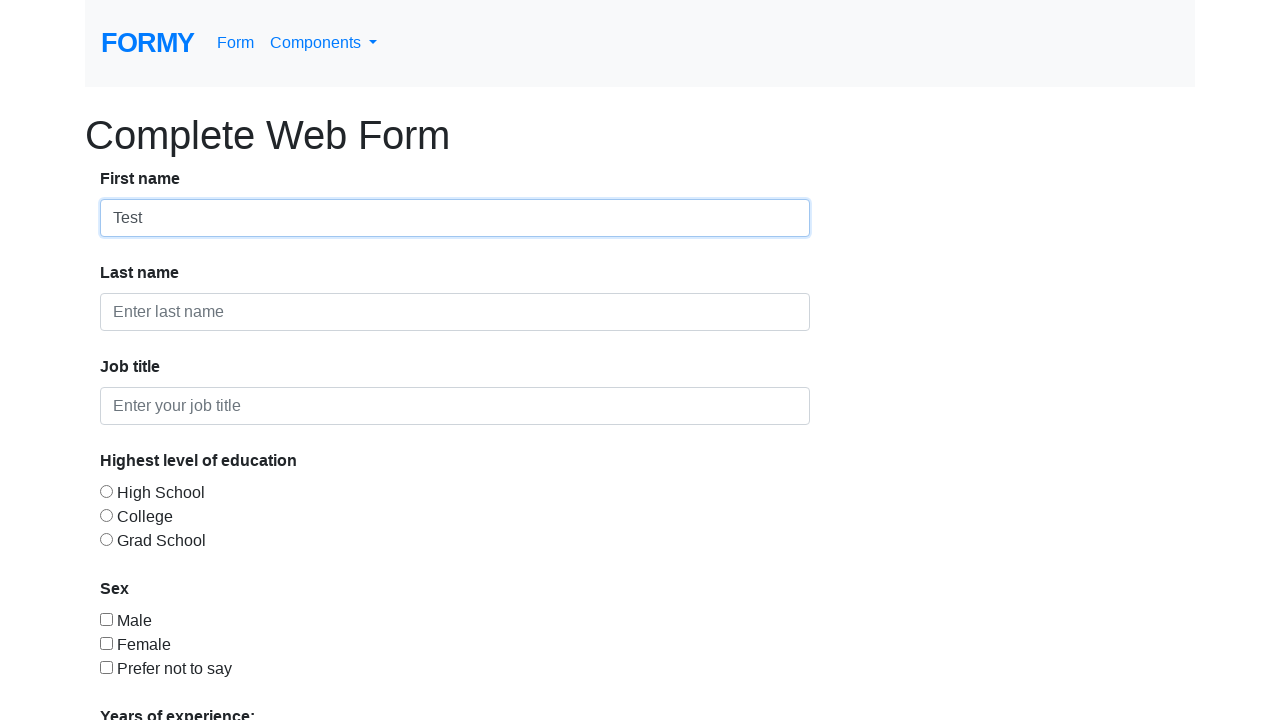

Cleared first name field on input#first-name
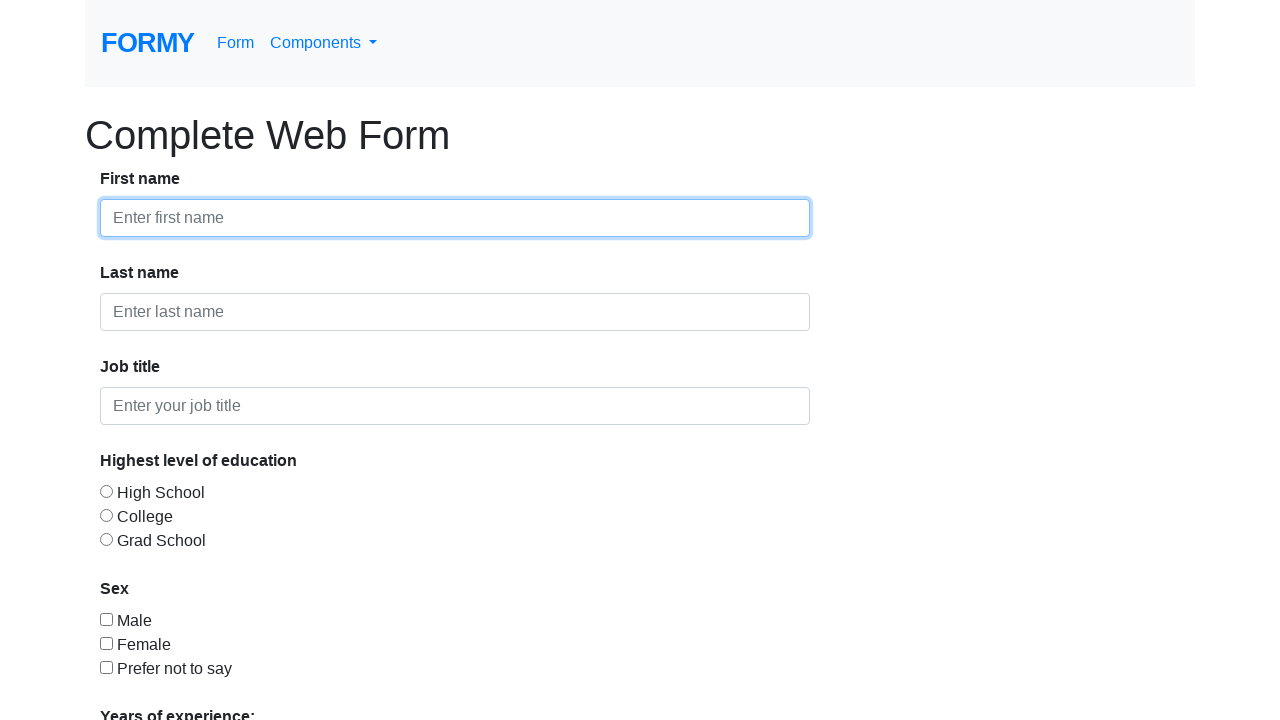

Filled first name field with 'Test 2' using placeholder selector on input[placeholder='Enter first name']
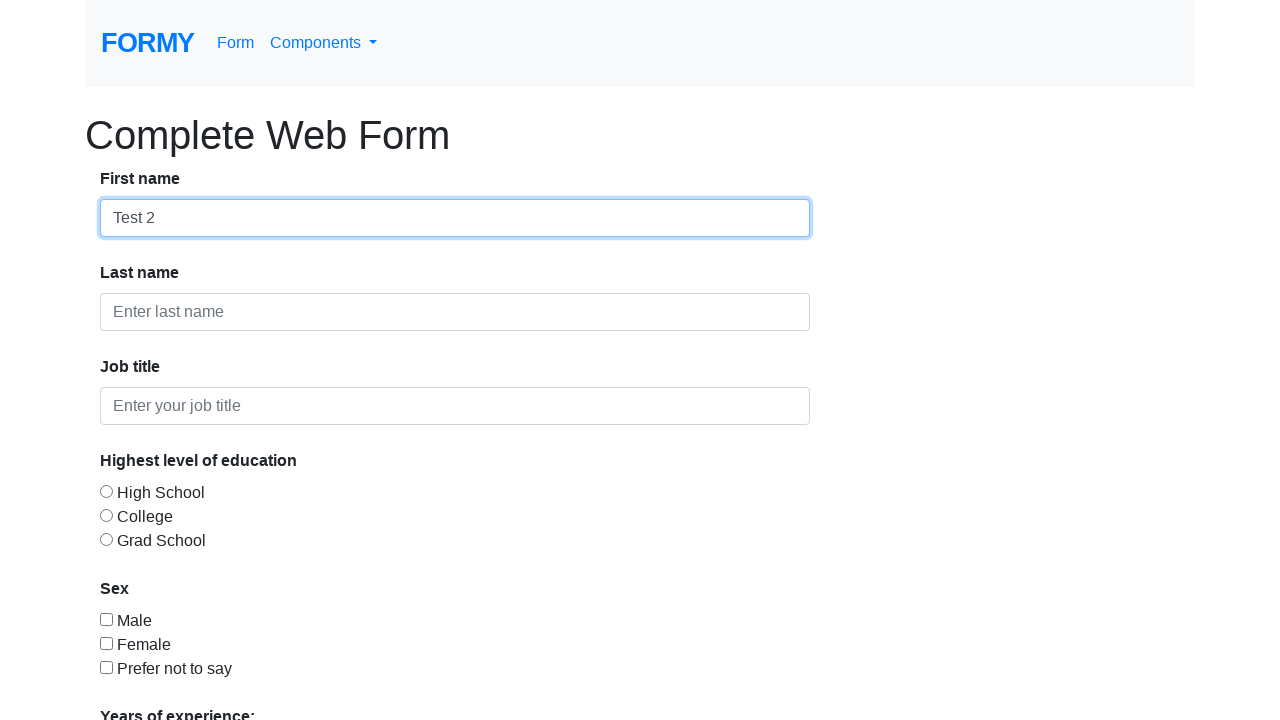

Filled form control field with 'Am cautat dupa clasa' on input.form-control
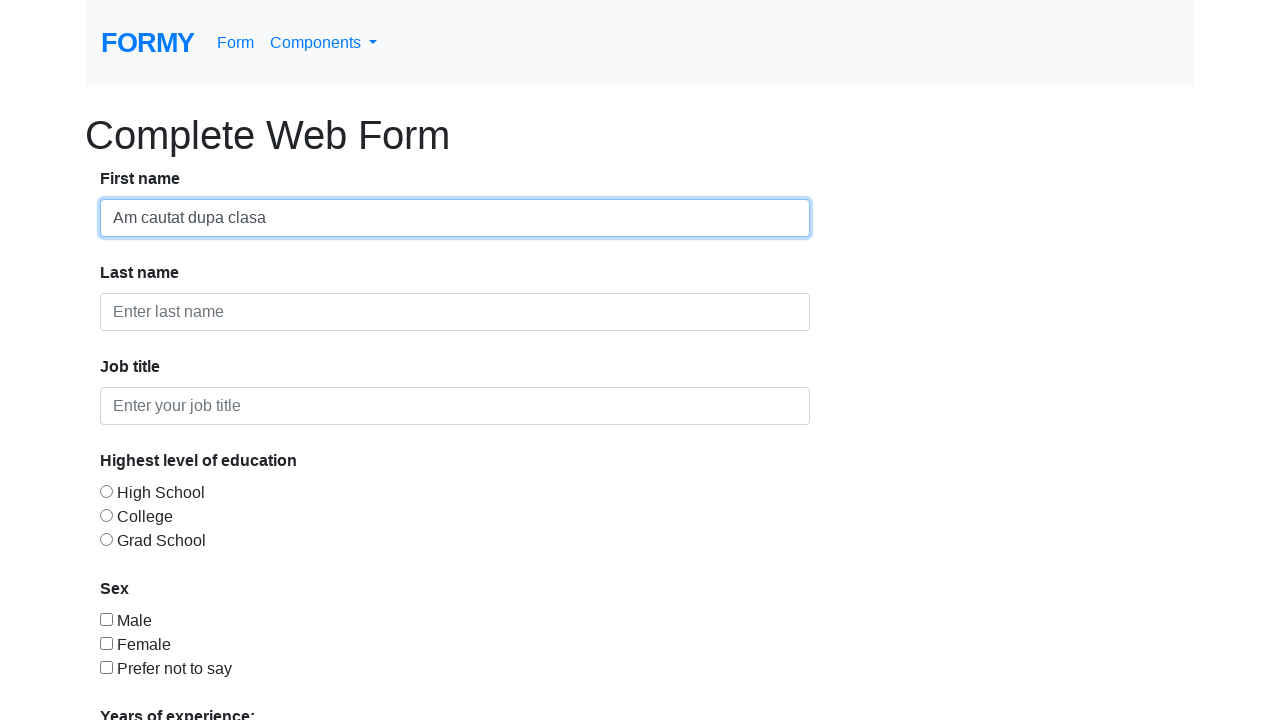

Clicked first checkbox (toggled on) at (106, 619) on input[type='checkbox']
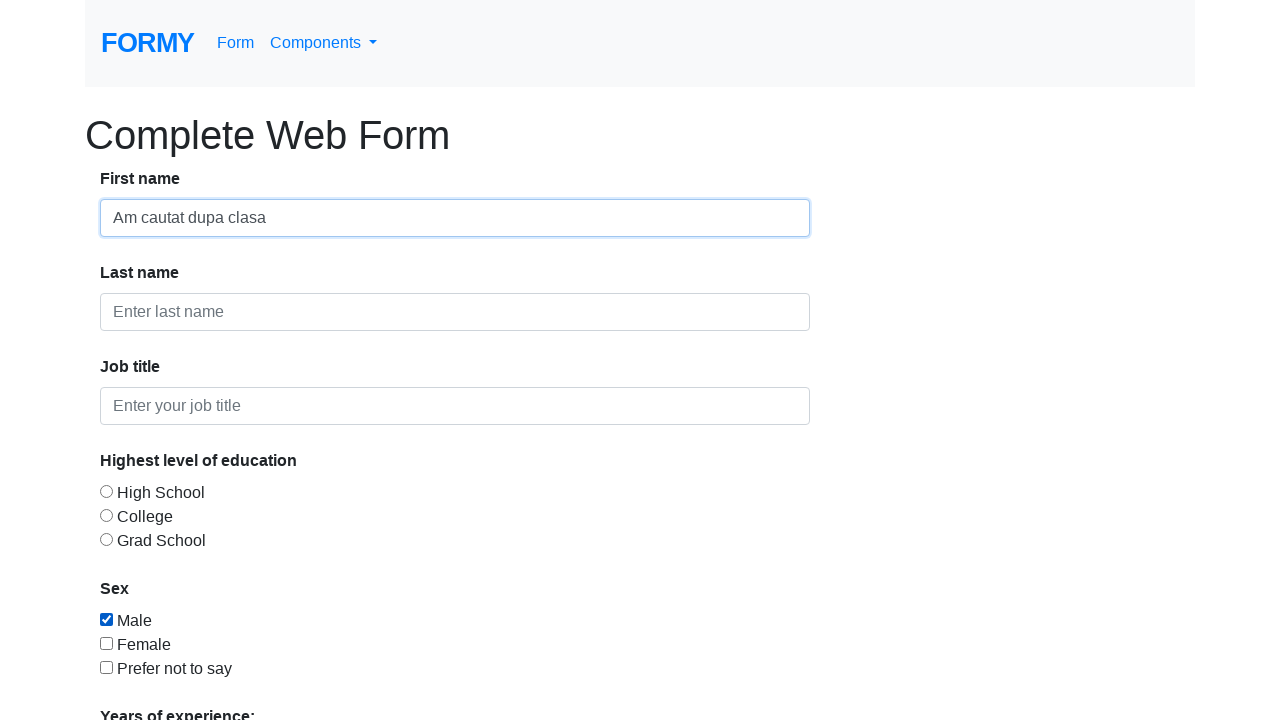

Clicked first checkbox again (toggled off) at (106, 619) on input[type='checkbox']
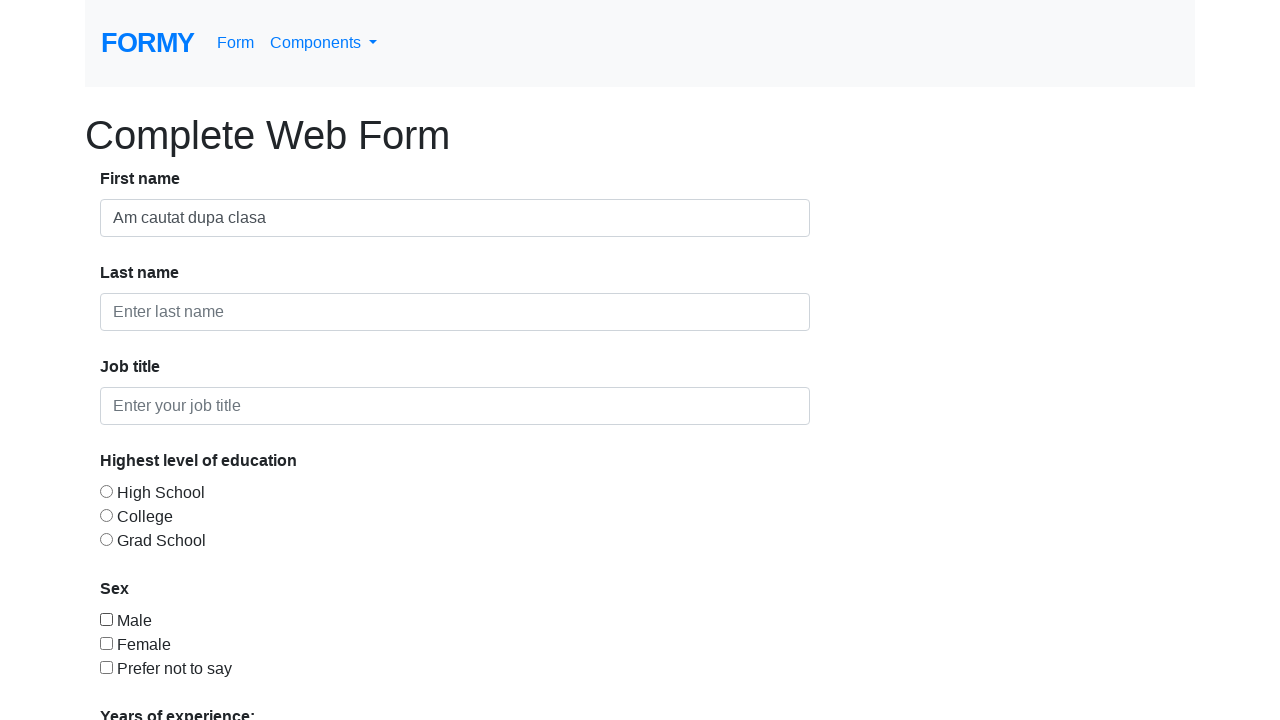

Clicked a checkbox in the form at (106, 619) on input[type='checkbox'] >> nth=0
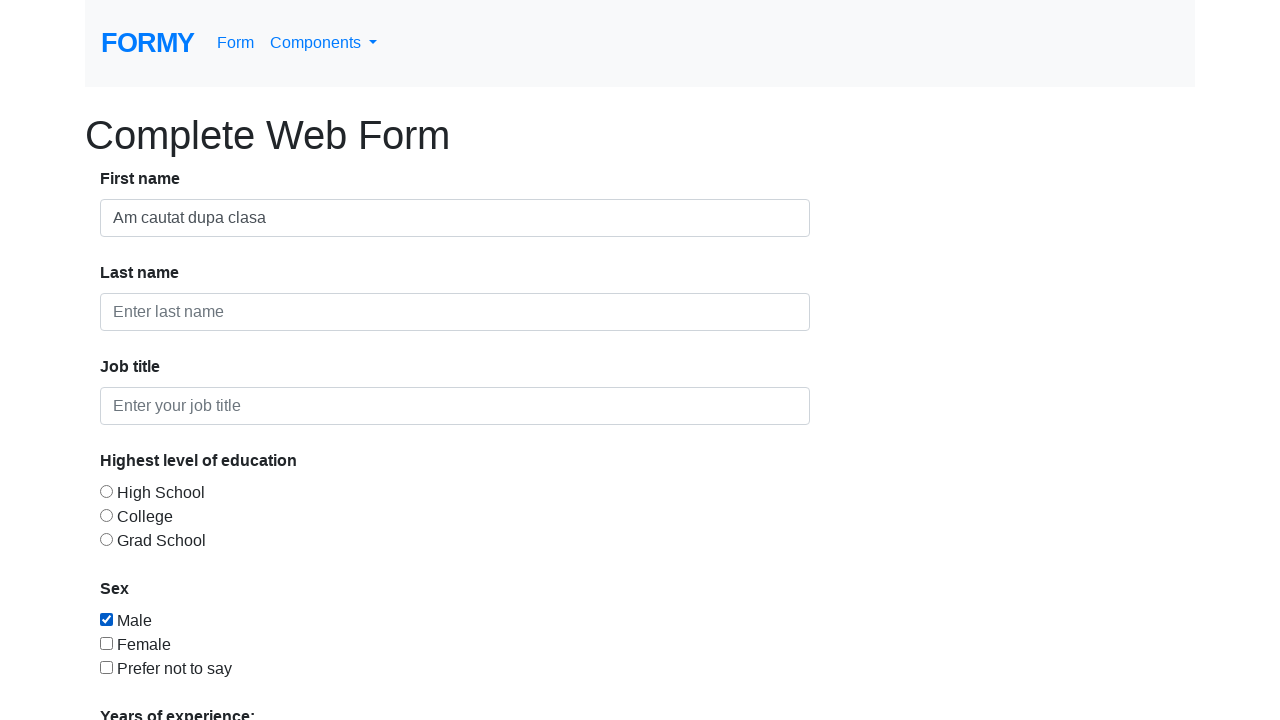

Clicked a checkbox in the form at (106, 643) on input[type='checkbox'] >> nth=1
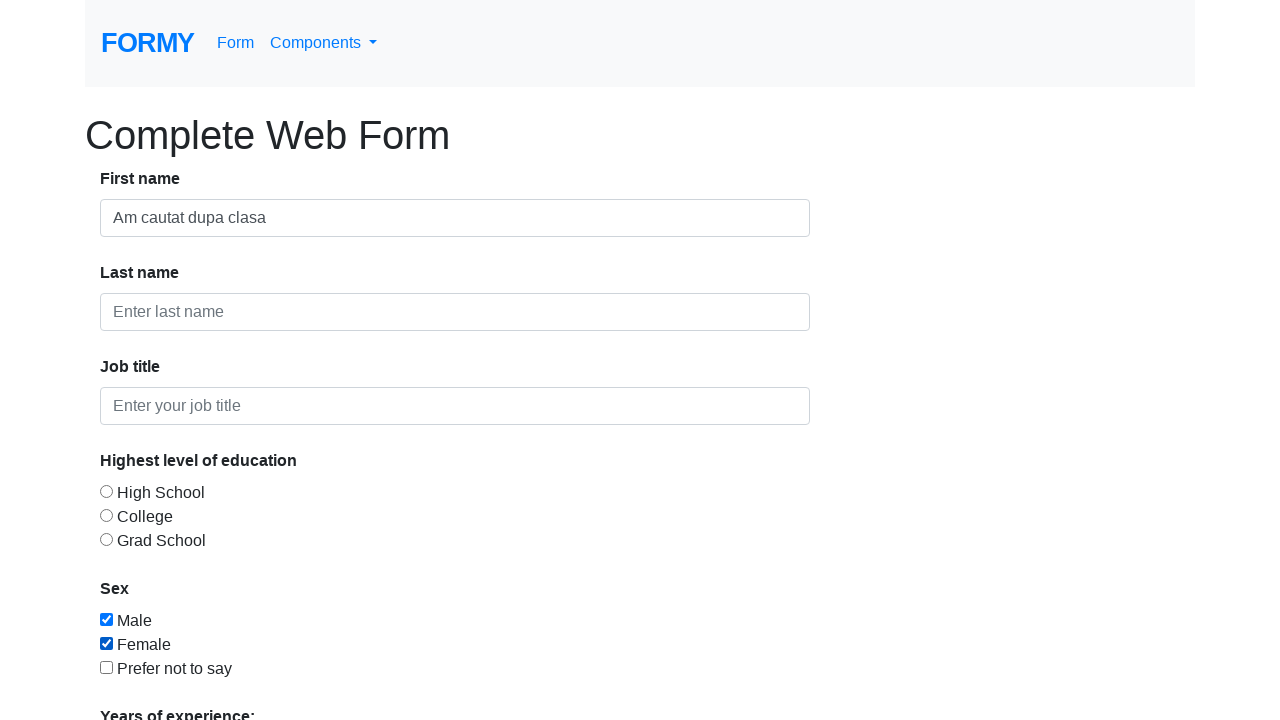

Clicked a checkbox in the form at (106, 667) on input[type='checkbox'] >> nth=2
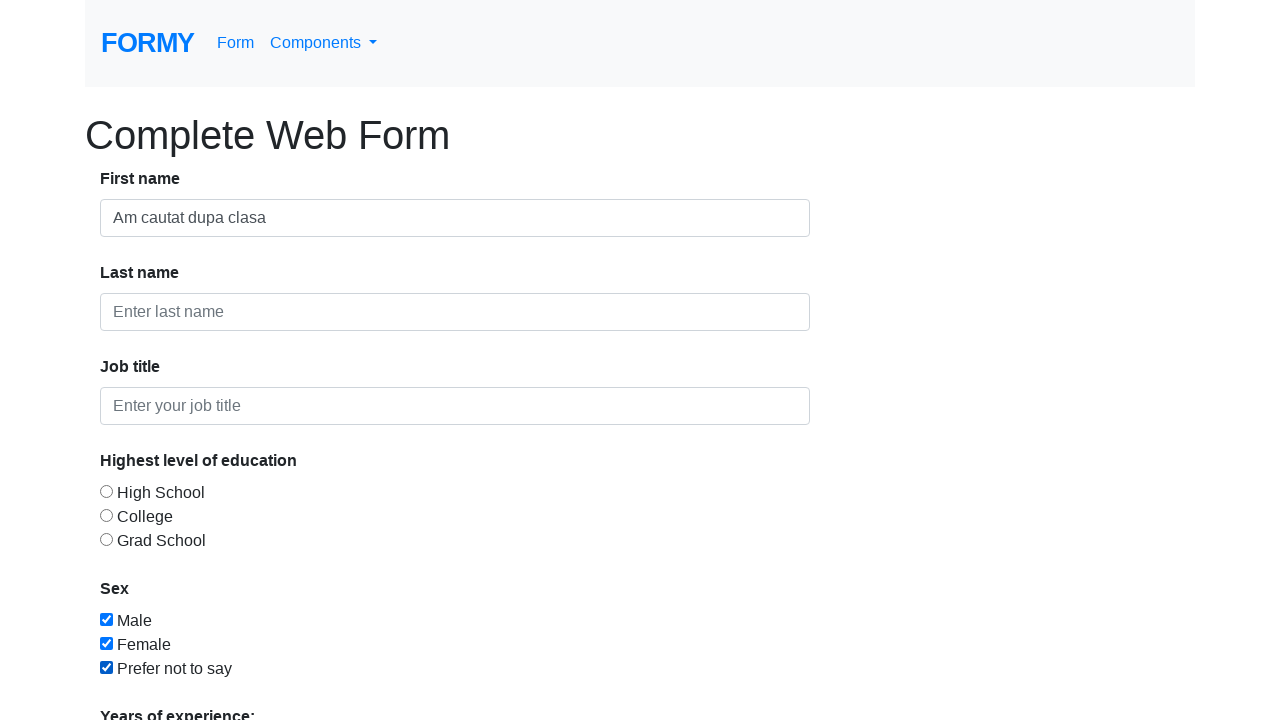

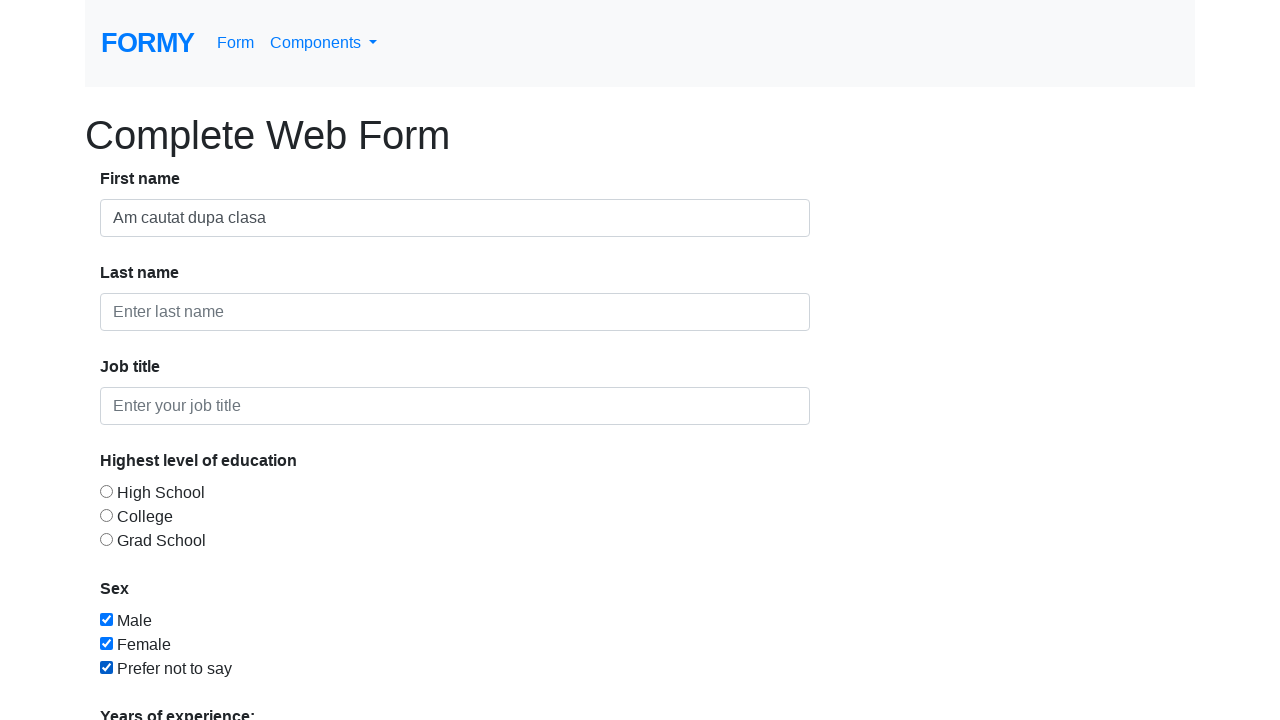